Automates a flight booking form by selecting currency, choosing origin and destination airports, and entering country in autosuggest field

Starting URL: https://rahulshettyacademy.com/dropdownsPractise/

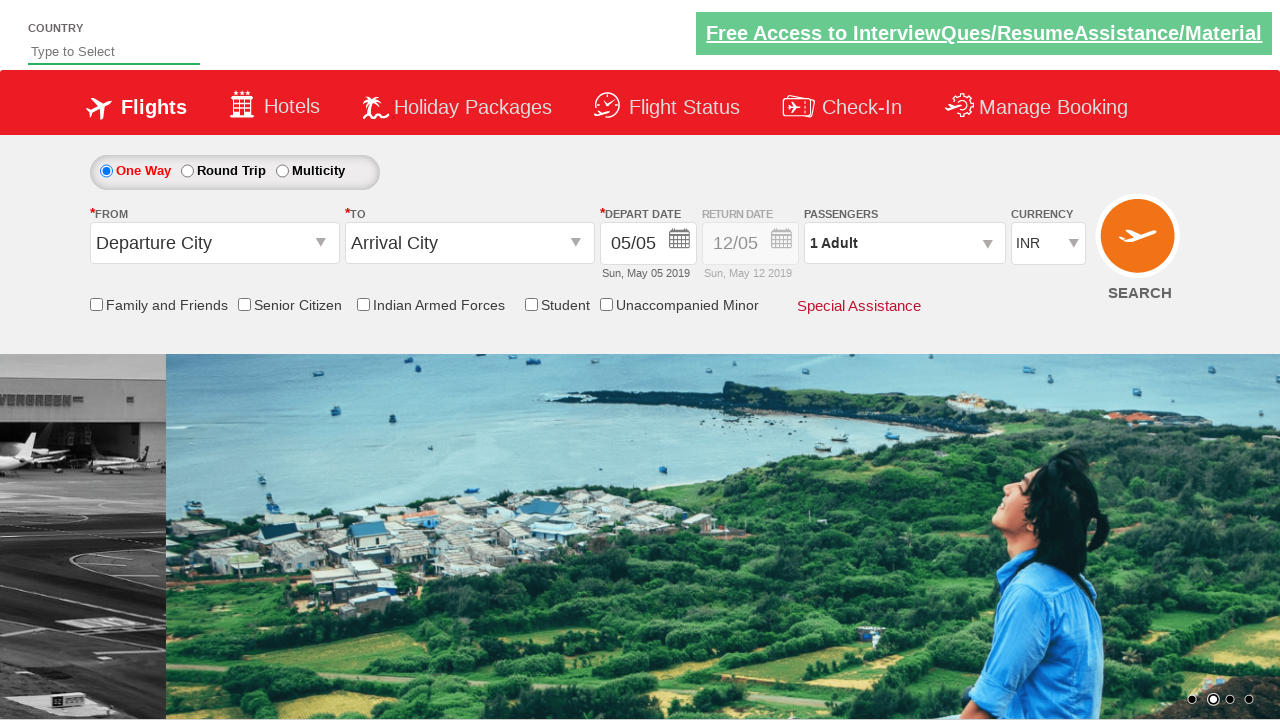

Selected USD currency from dropdown on #ctl00_mainContent_DropDownListCurrency
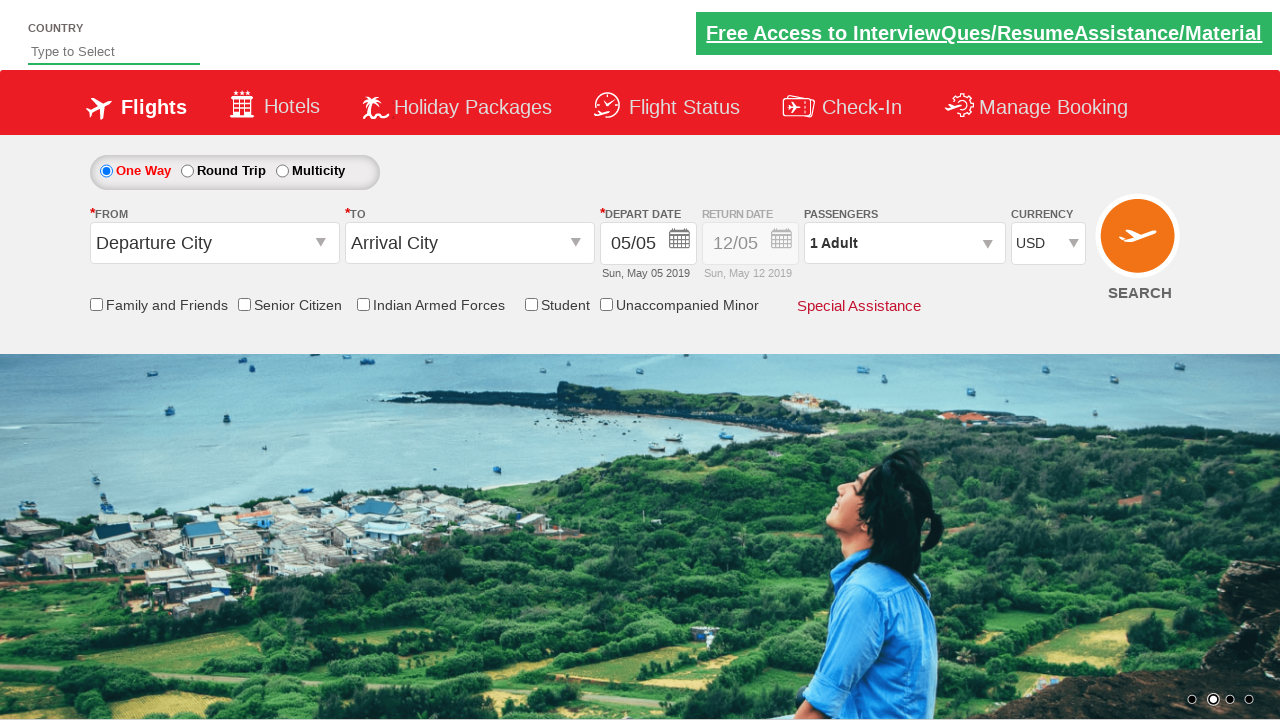

Clicked origin station field to open dropdown at (214, 243) on #ctl00_mainContent_ddl_originStation1_CTXT
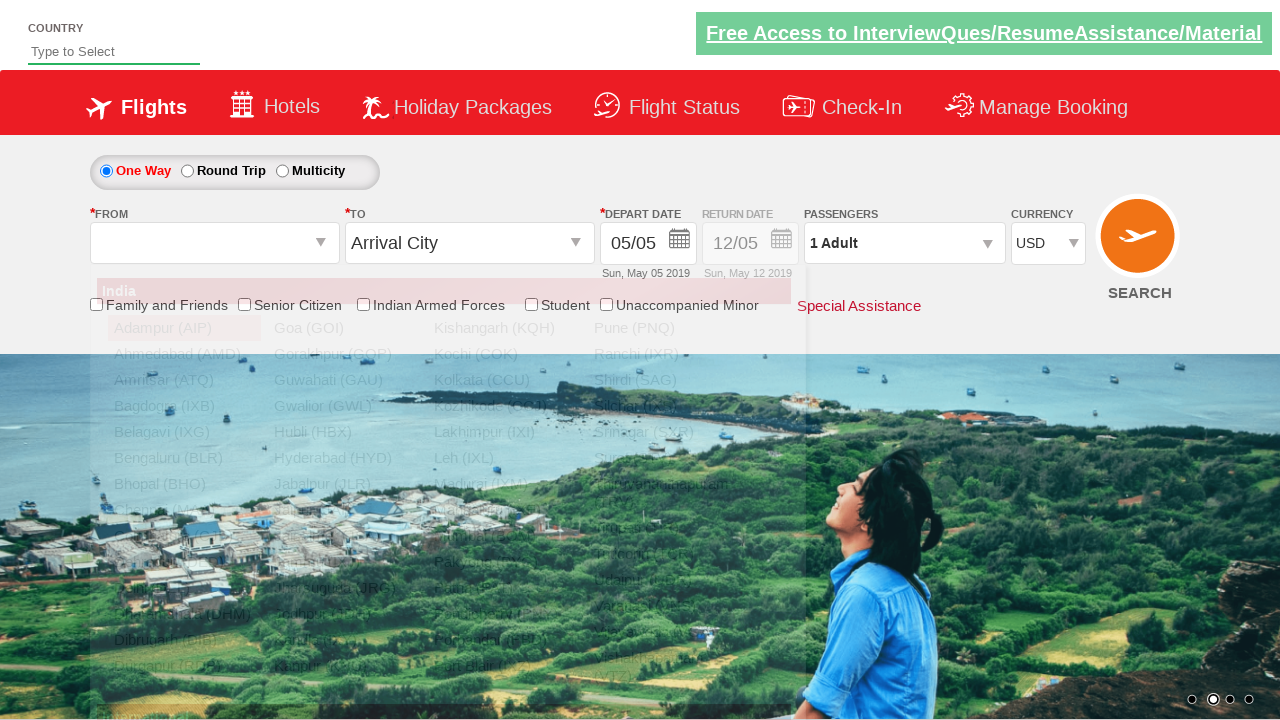

Selected IXL as origin airport at (504, 458) on a[value='IXL']
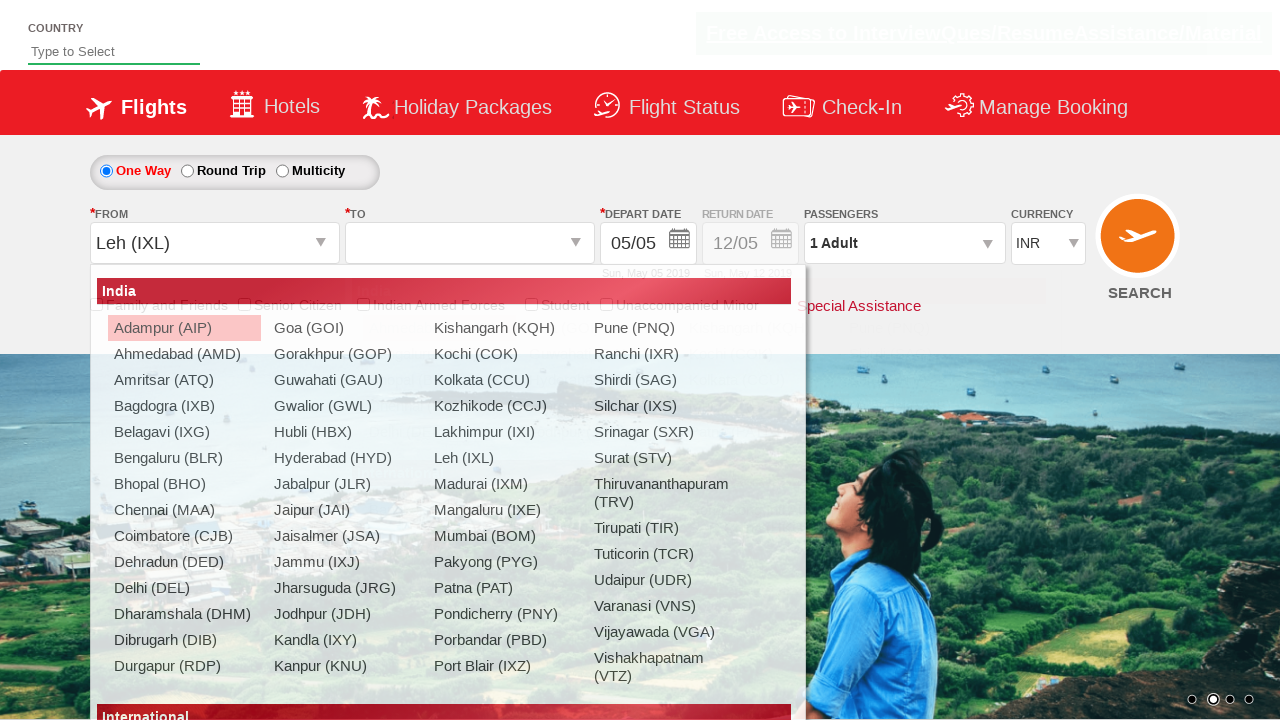

Selected BOM as destination airport at (759, 406) on div#glsctl00_mainContent_ddl_destinationStation1_CTNR a[value='BOM']
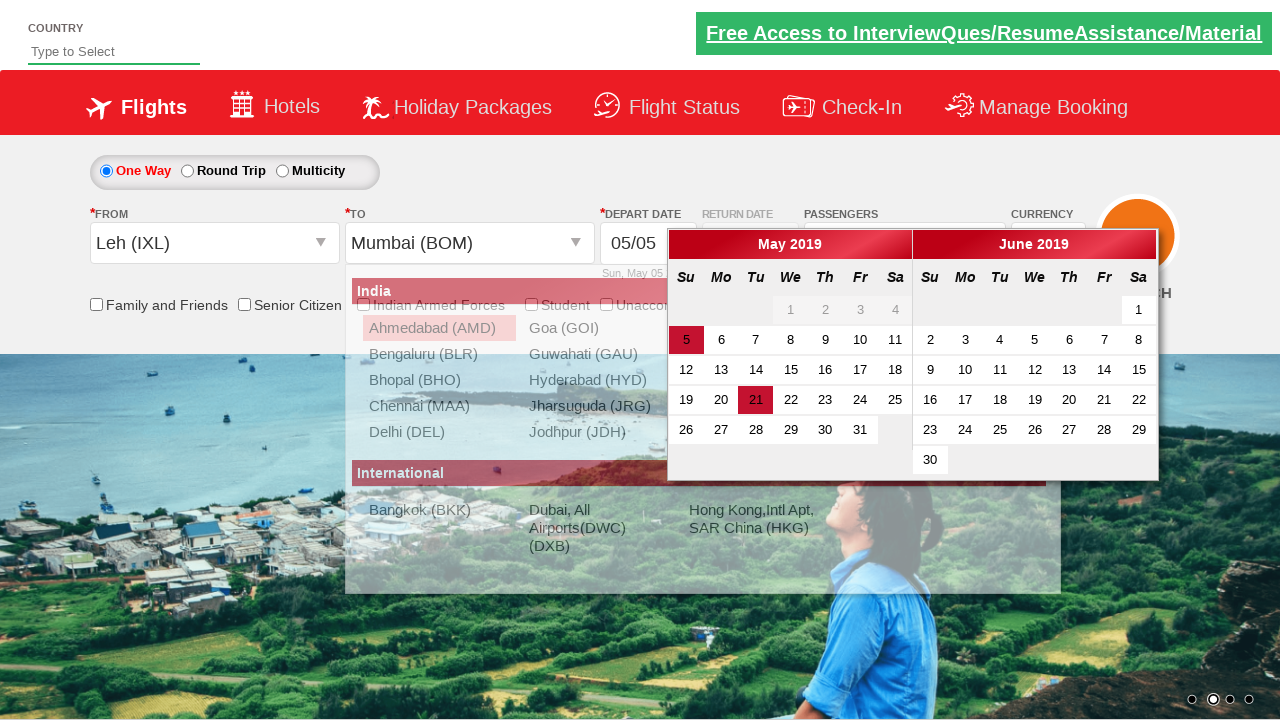

Entered 'uni' in autosuggest field on #autosuggest
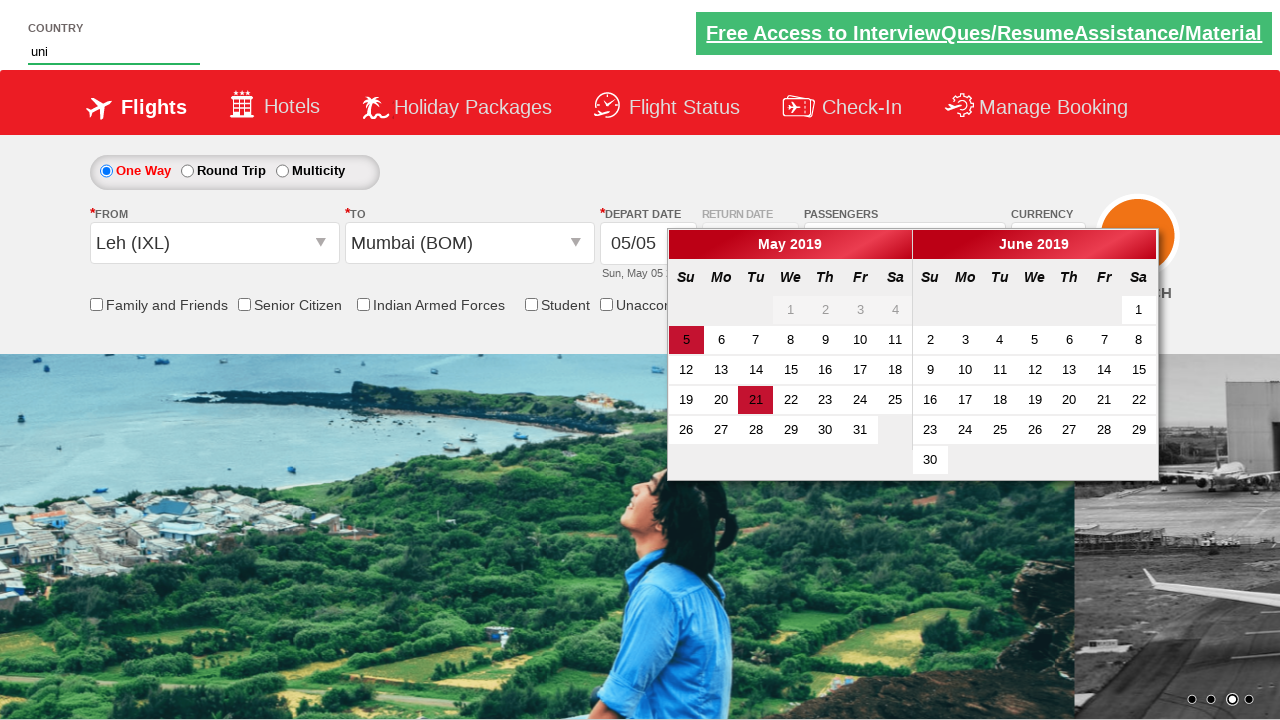

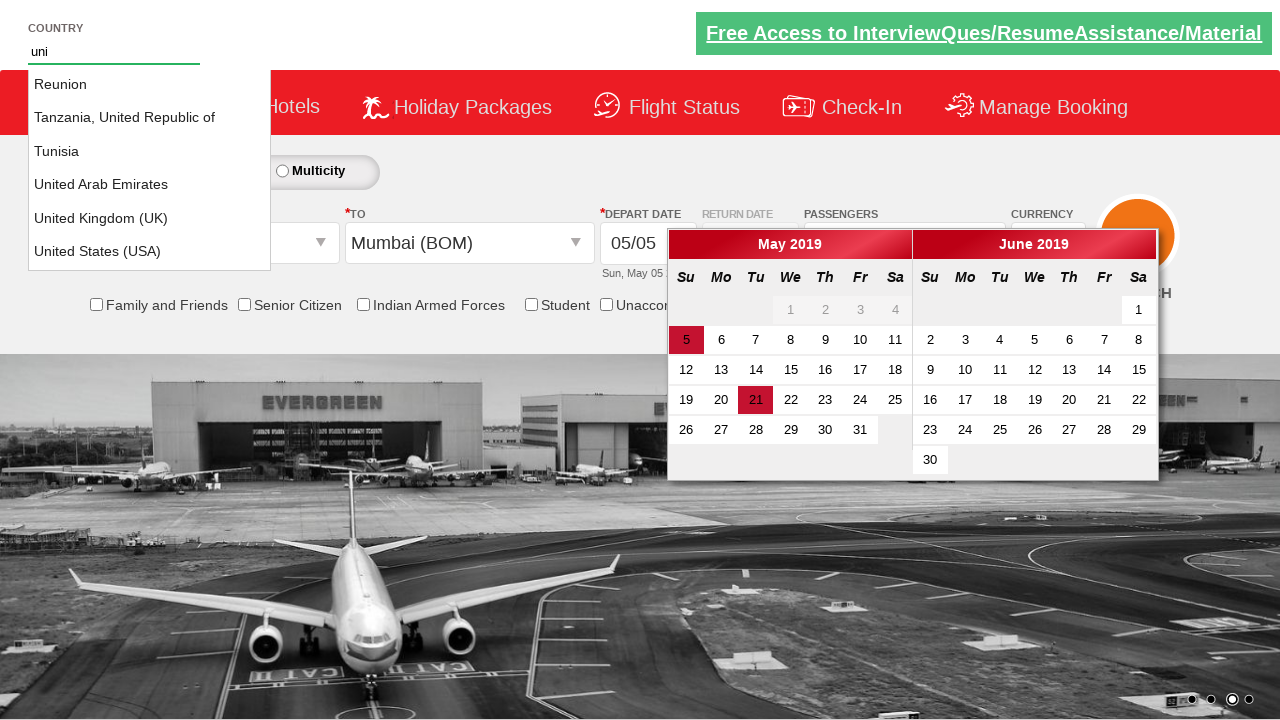